Tests radio button interaction on a W3Schools HTML form tutorial page by locating radio buttons within an iframe and selecting one of them

Starting URL: https://www.w3schools.com/html/tryit.asp?filename=tryhtml_form_radio

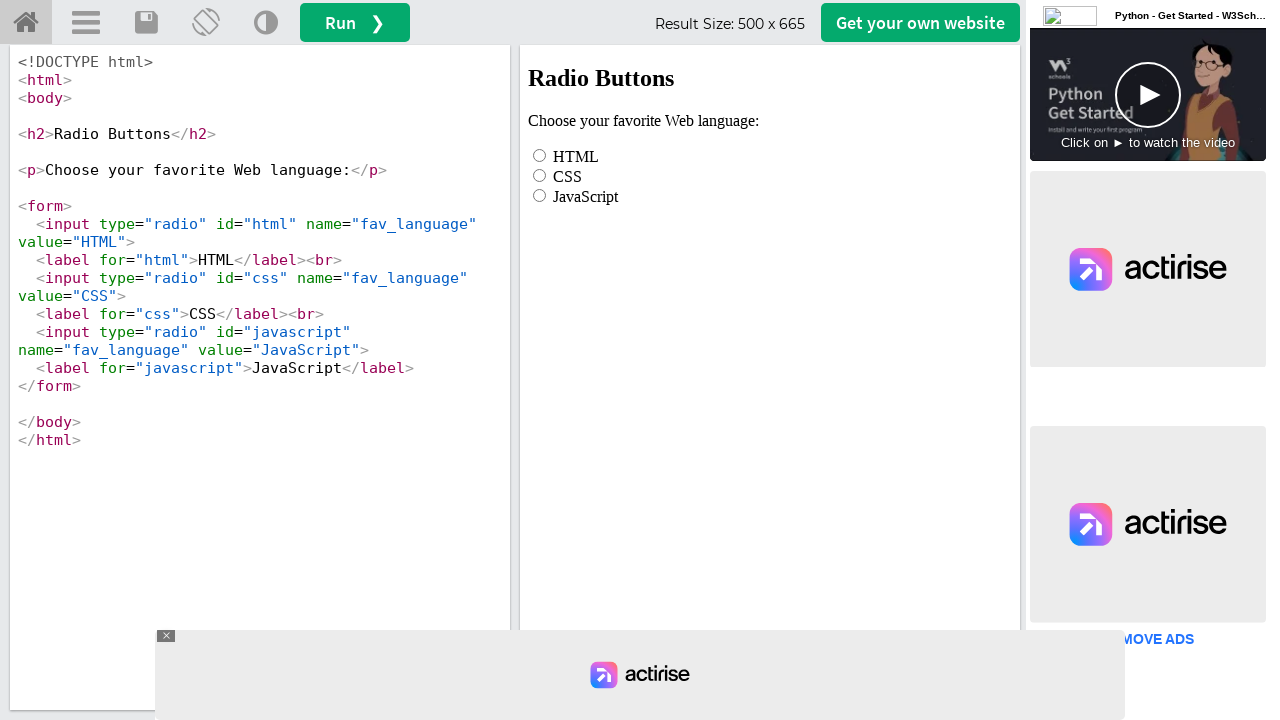

Waited for iframe#iframeResult to load
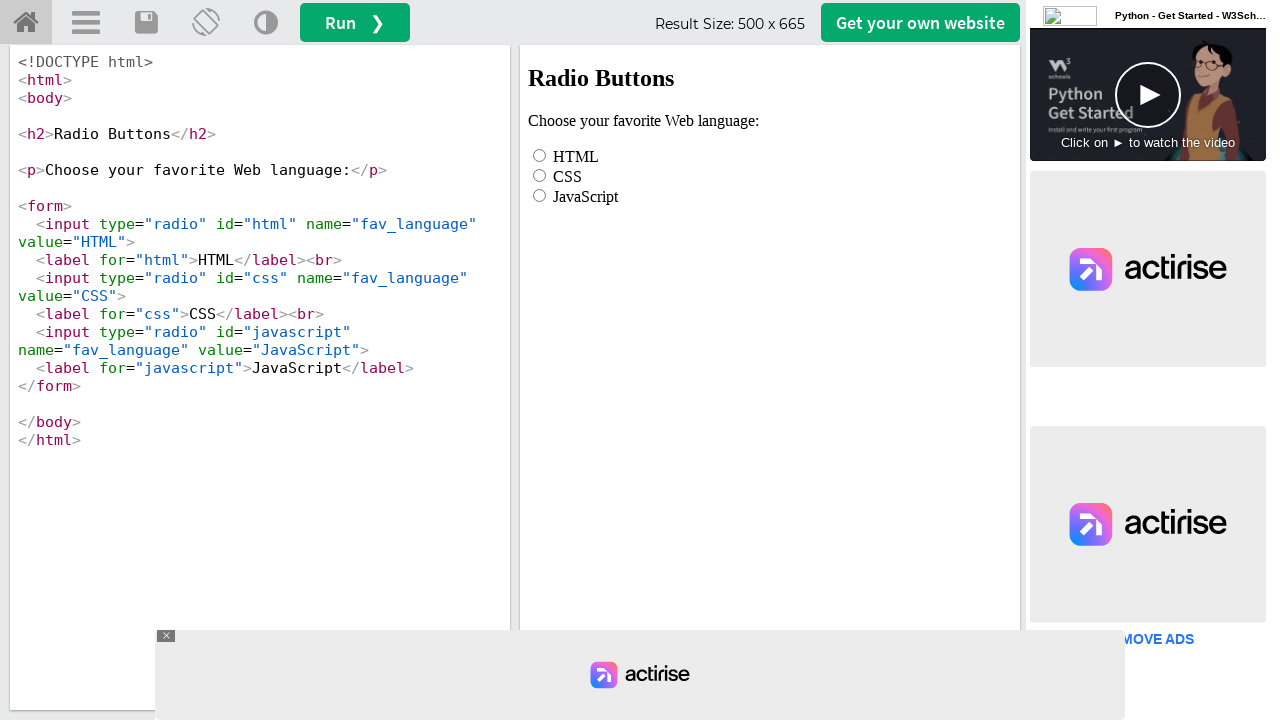

Located and switched to iframe#iframeResult containing the form
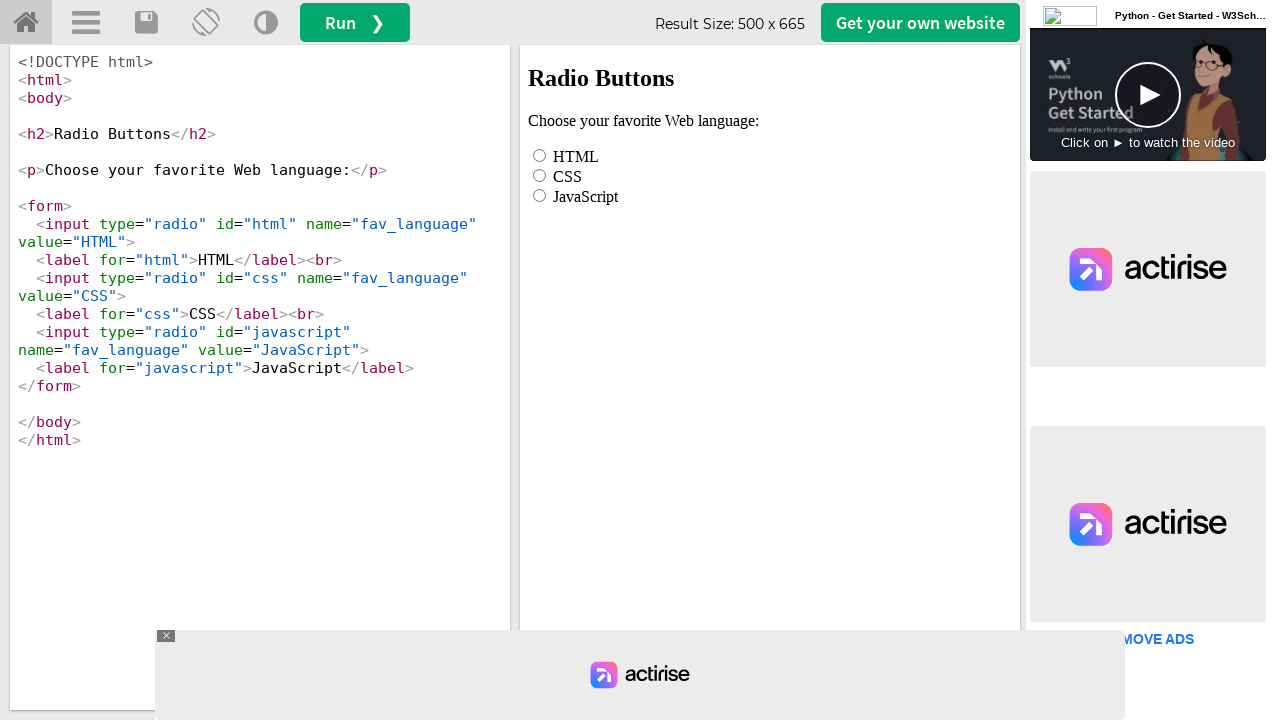

Waited for radio buttons with name 'fav_language' to be visible
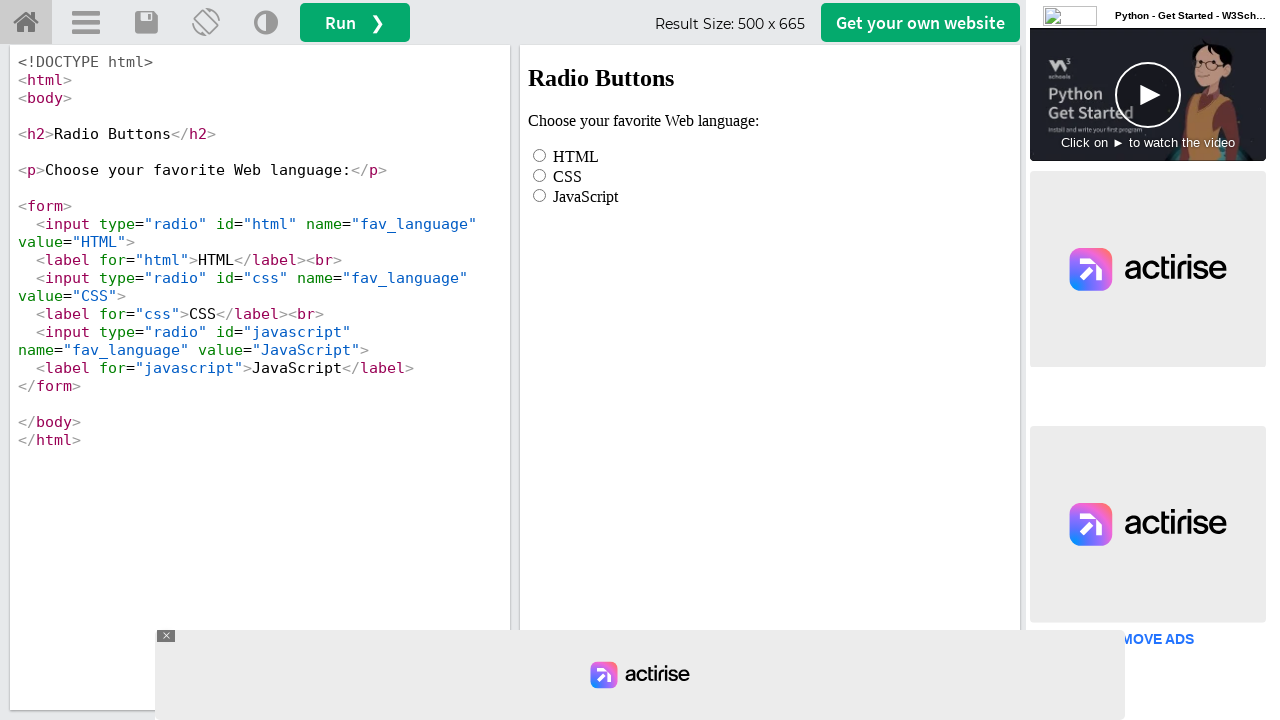

Clicked radio button with value 'HTML' at (540, 155) on iframe#iframeResult >> internal:control=enter-frame >> input[name='fav_language'
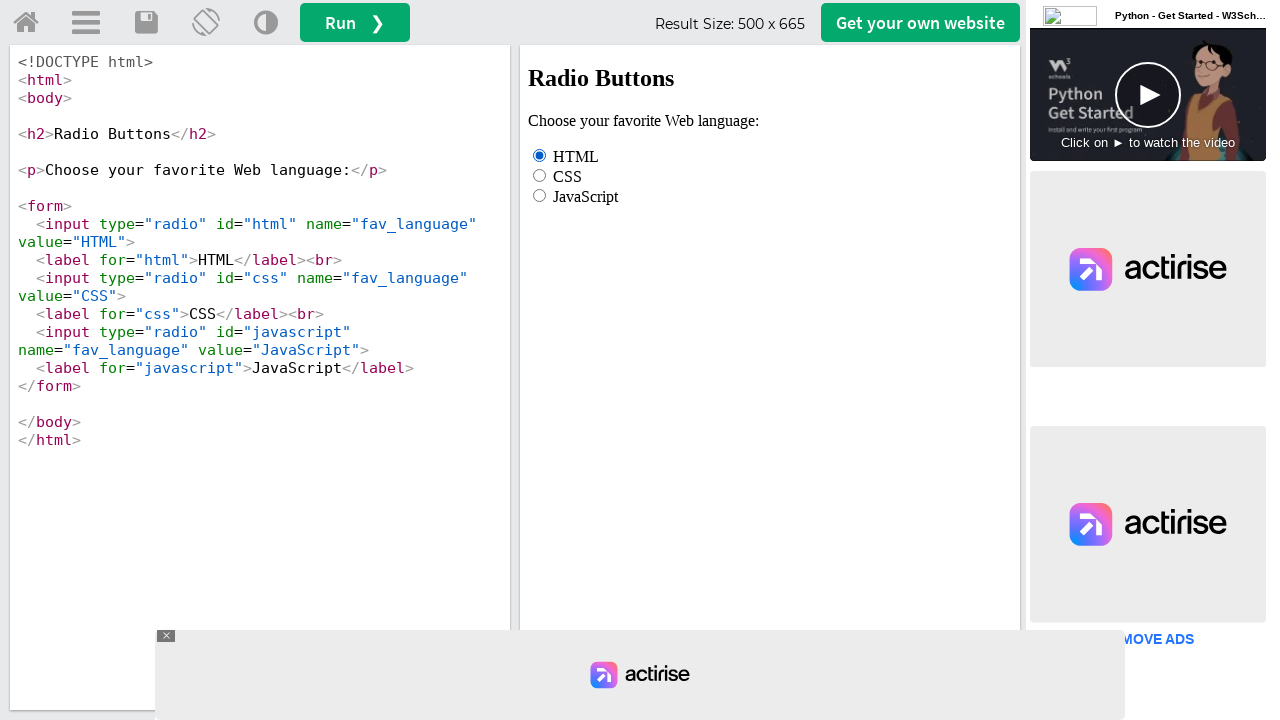

Clicked radio button with value 'CSS' to verify selection behavior at (540, 175) on iframe#iframeResult >> internal:control=enter-frame >> input[name='fav_language'
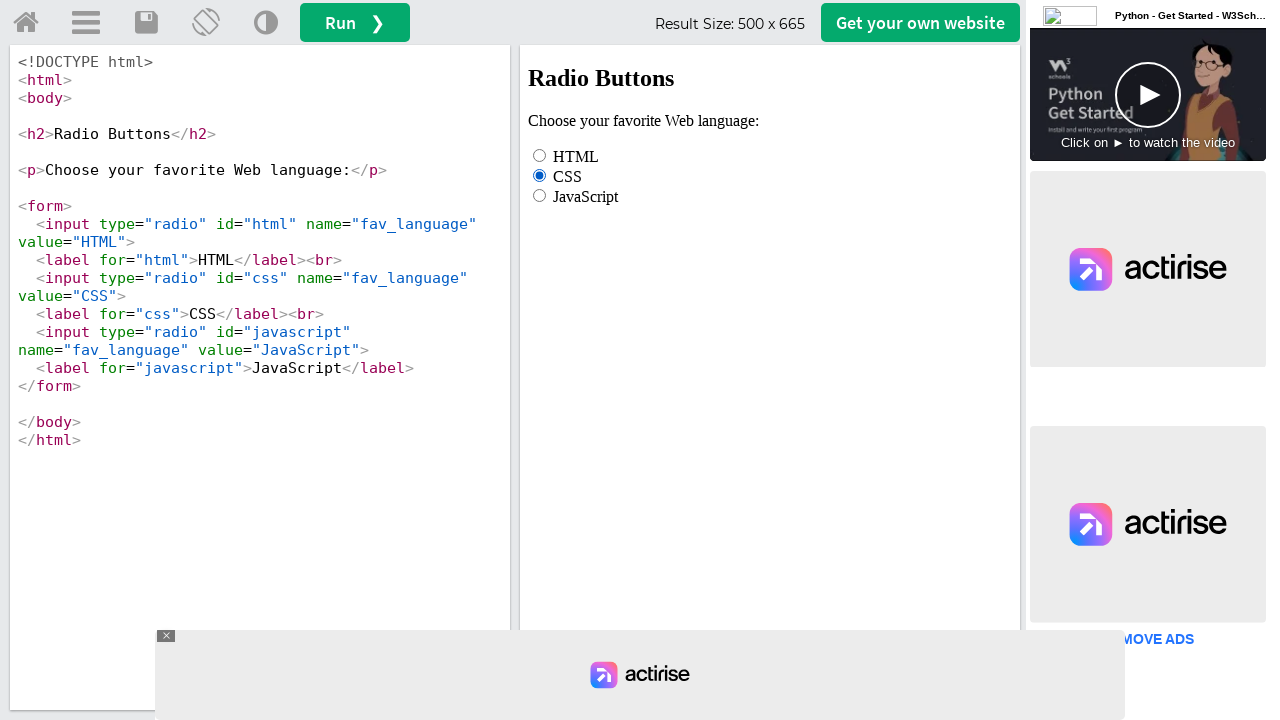

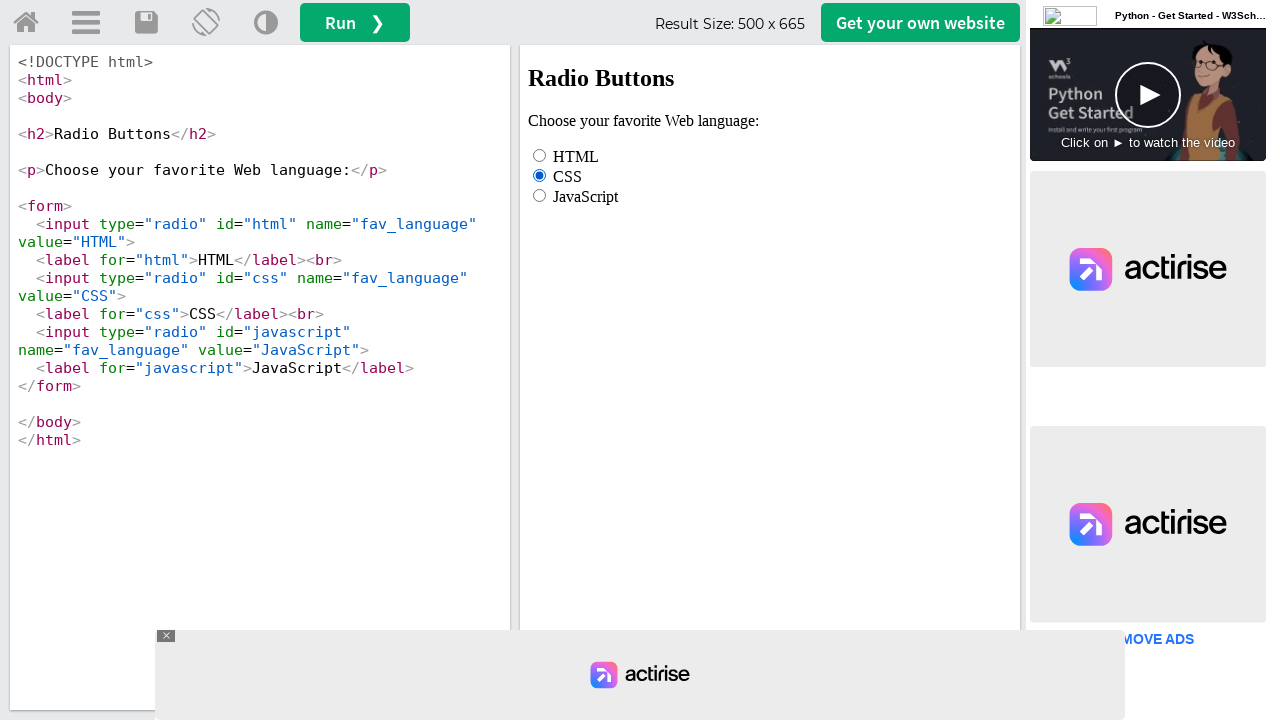